Navigates to RedBus website and maximizes the browser window. The original script takes a screenshot, but the core automation is simply loading the page.

Starting URL: https://www.redbus.in/

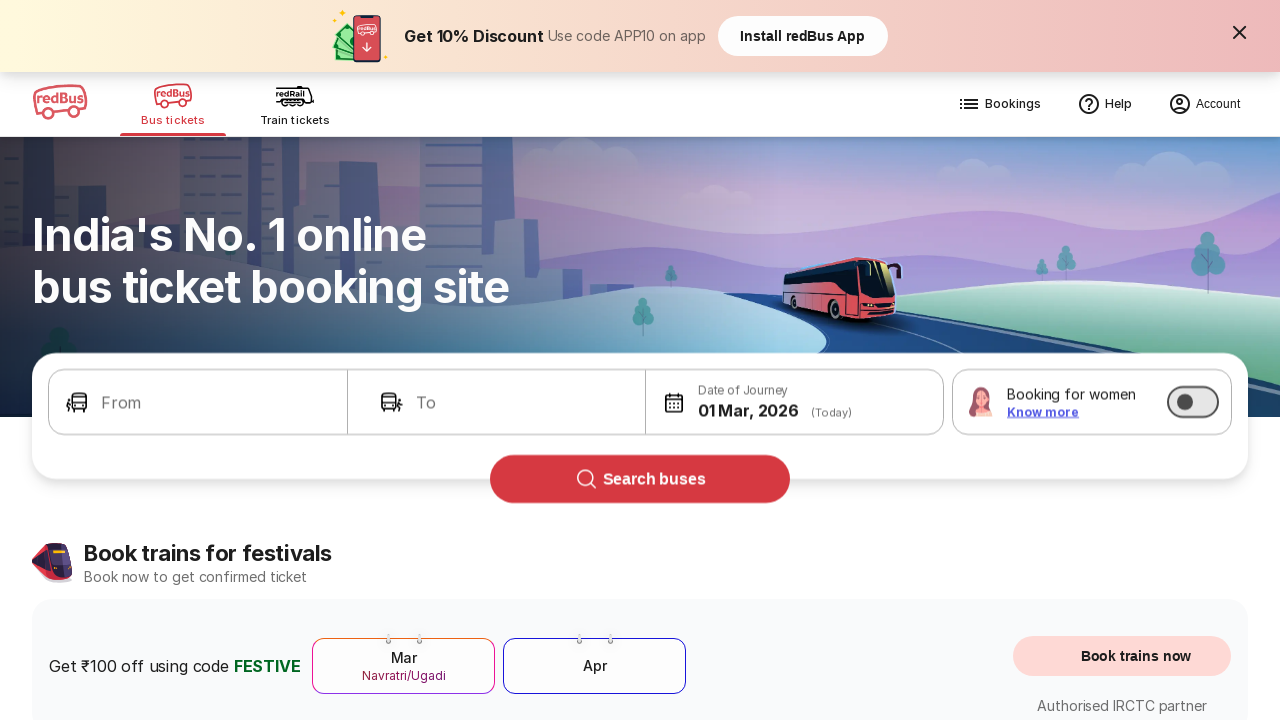

Waited for page to fully load (networkidle state)
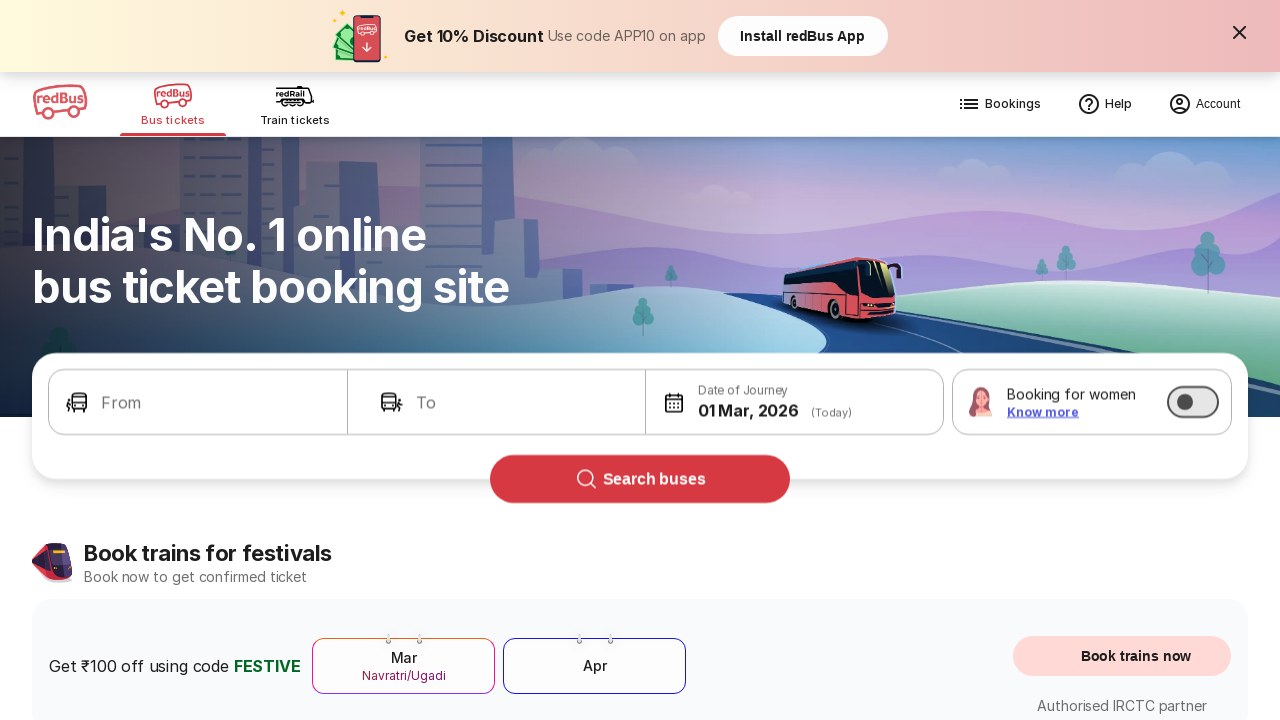

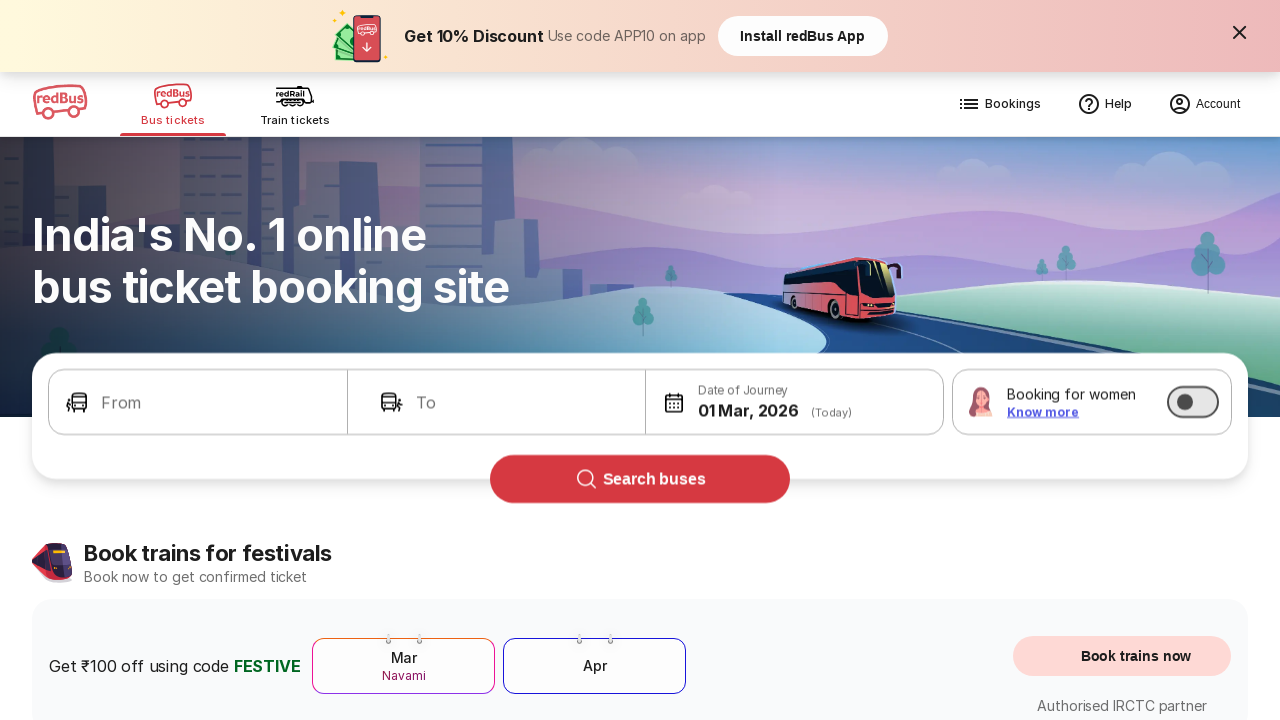